Tests checkbox functionality by verifying checkbox states and clicking on the first checkbox

Starting URL: http://the-internet.herokuapp.com/checkboxes

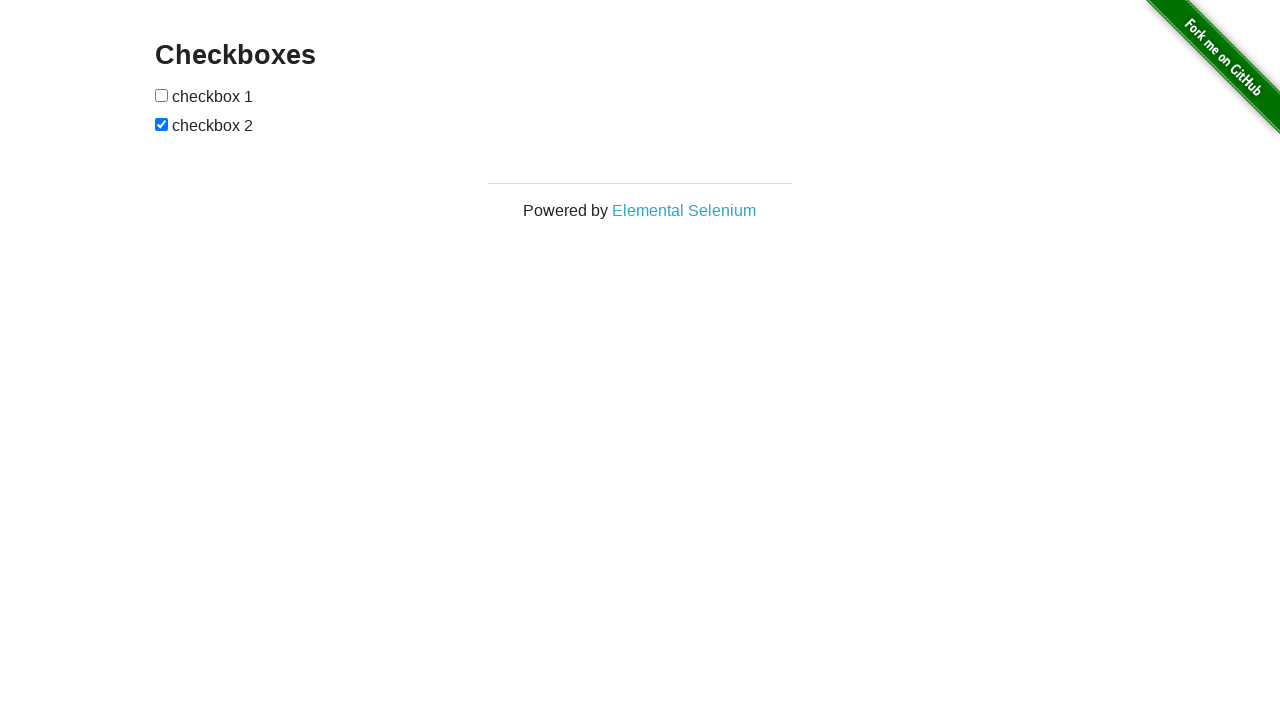

Waited for checkboxes to load on the page
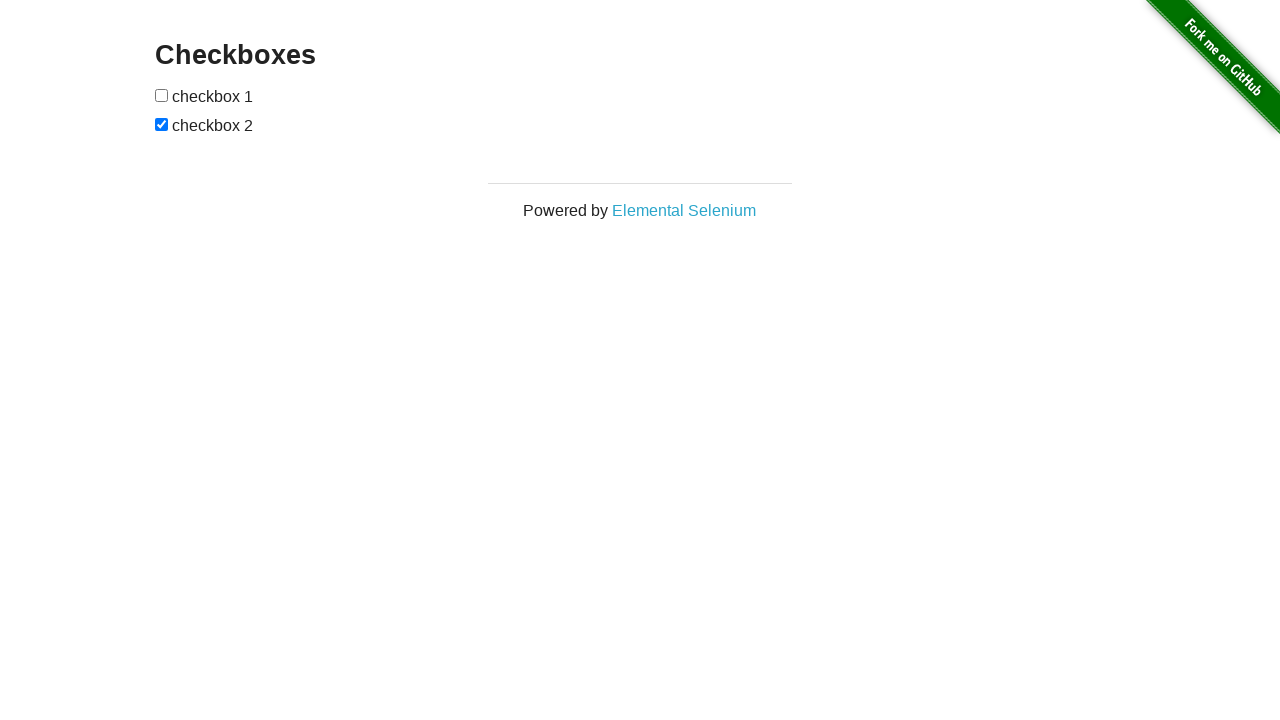

Located all checkbox elements on the page
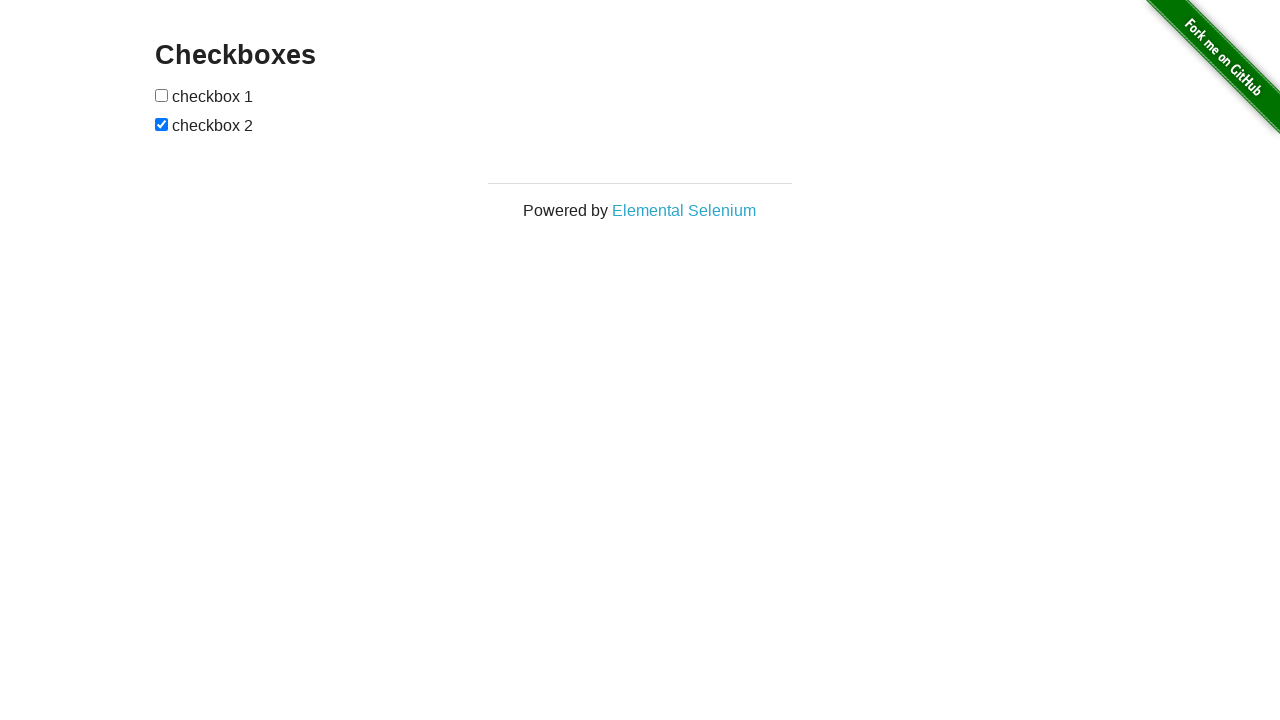

Clicked the first checkbox at (162, 95) on input[type=checkbox] >> nth=0
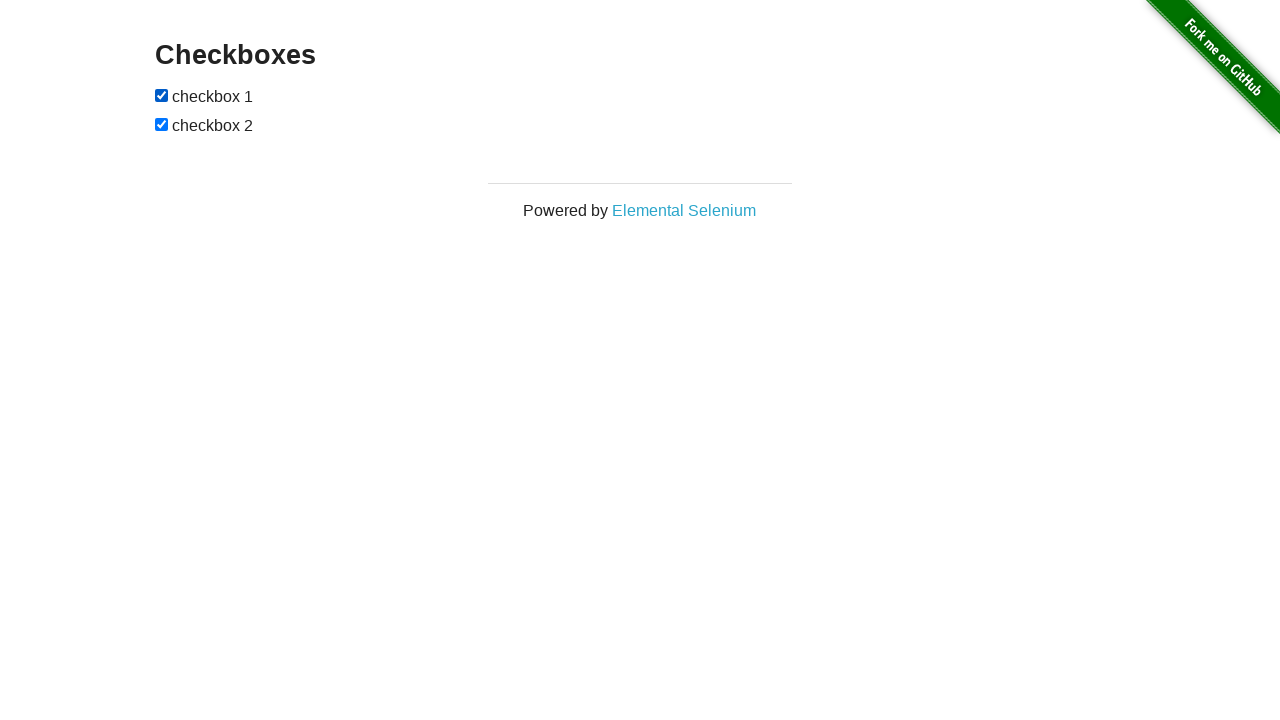

Verified that the first checkbox is now checked
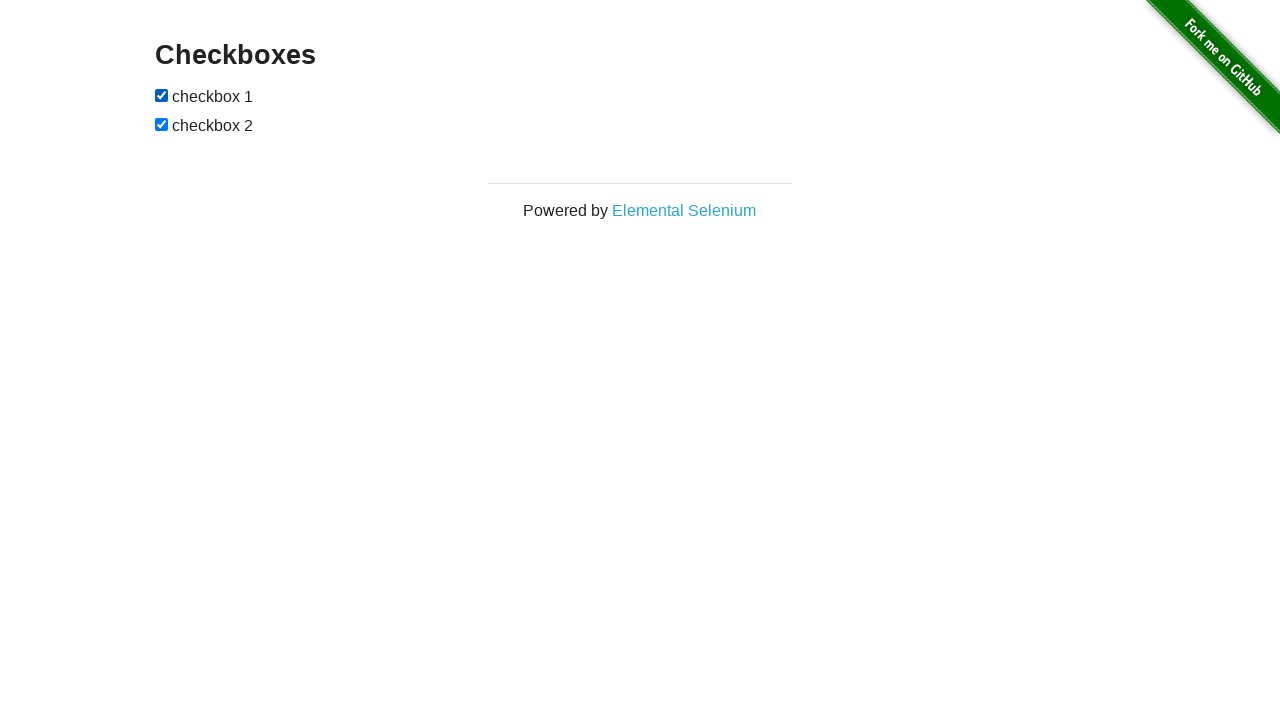

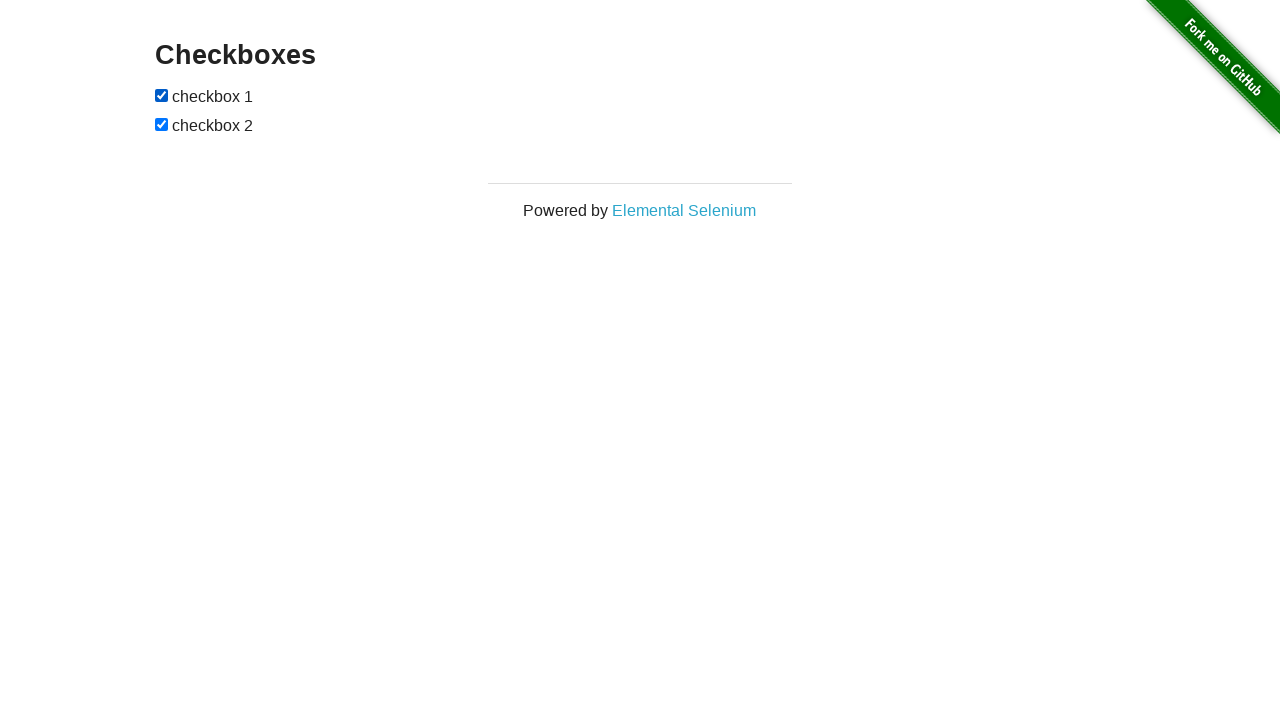